Tests that the complete all checkbox updates state when individual items are completed/cleared

Starting URL: https://demo.playwright.dev/todomvc

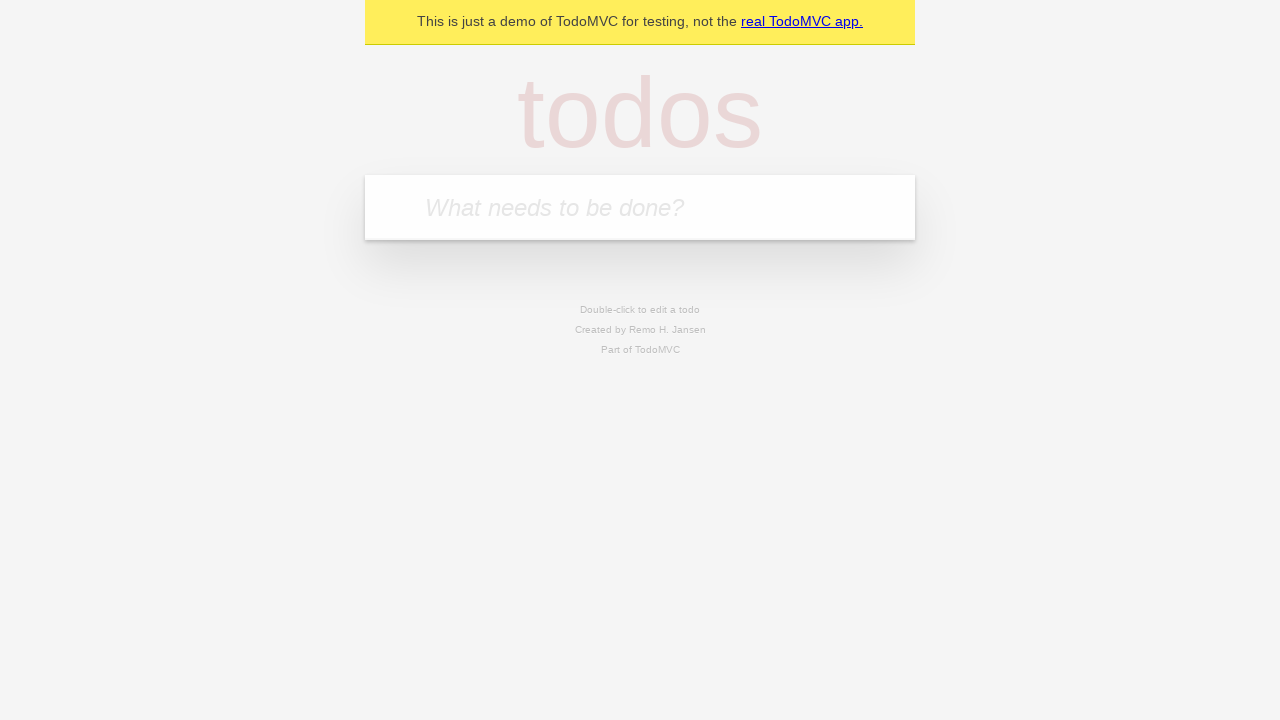

Filled new todo field with 'buy some cheese' on .new-todo
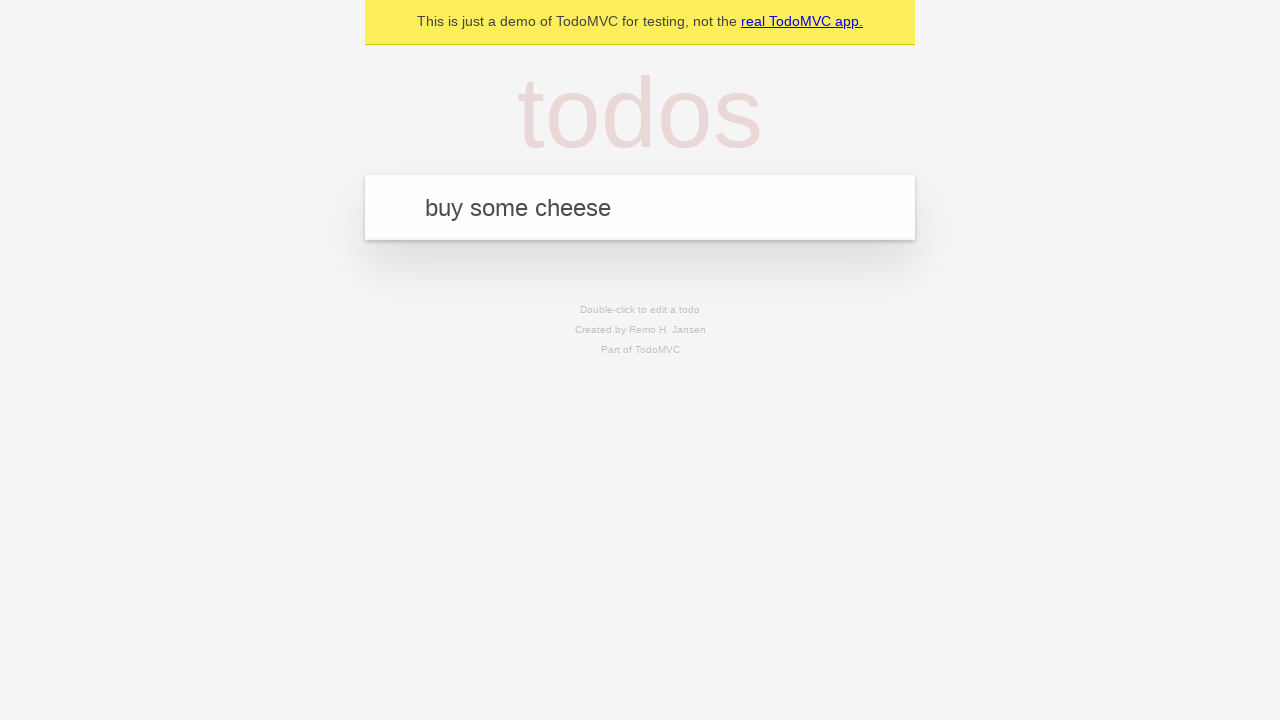

Pressed Enter to create first todo on .new-todo
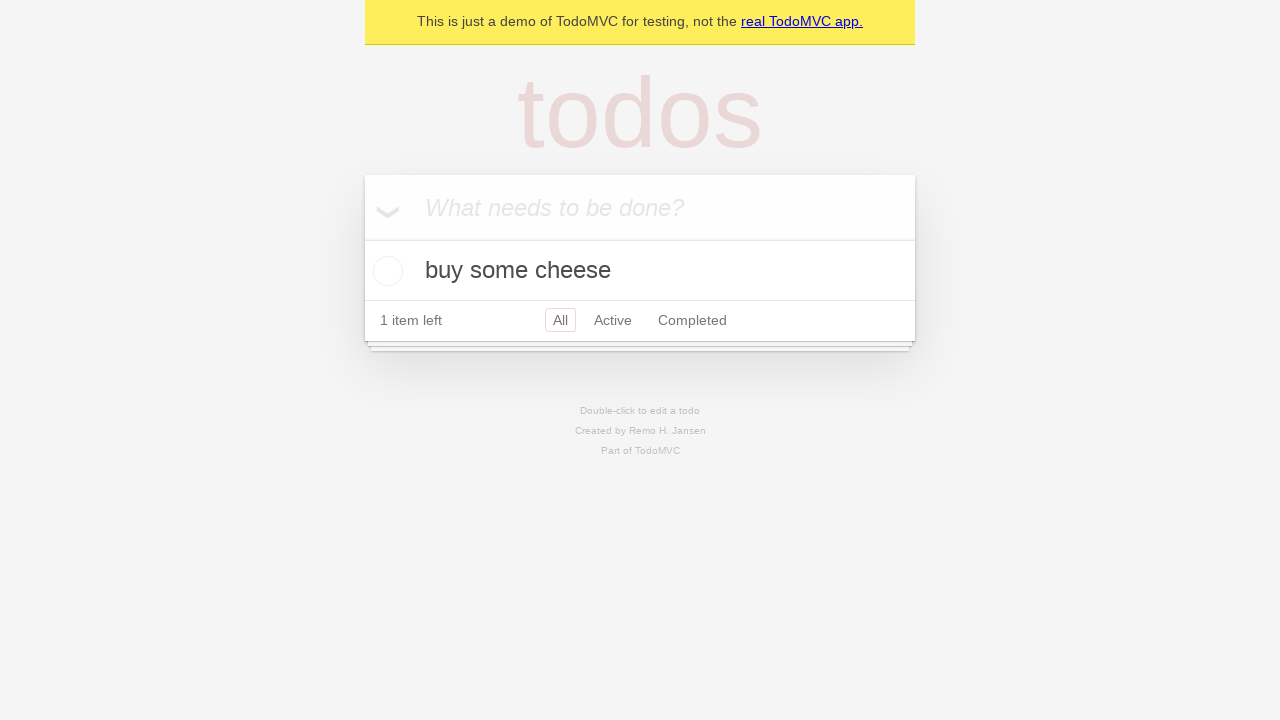

Filled new todo field with 'feed the cat' on .new-todo
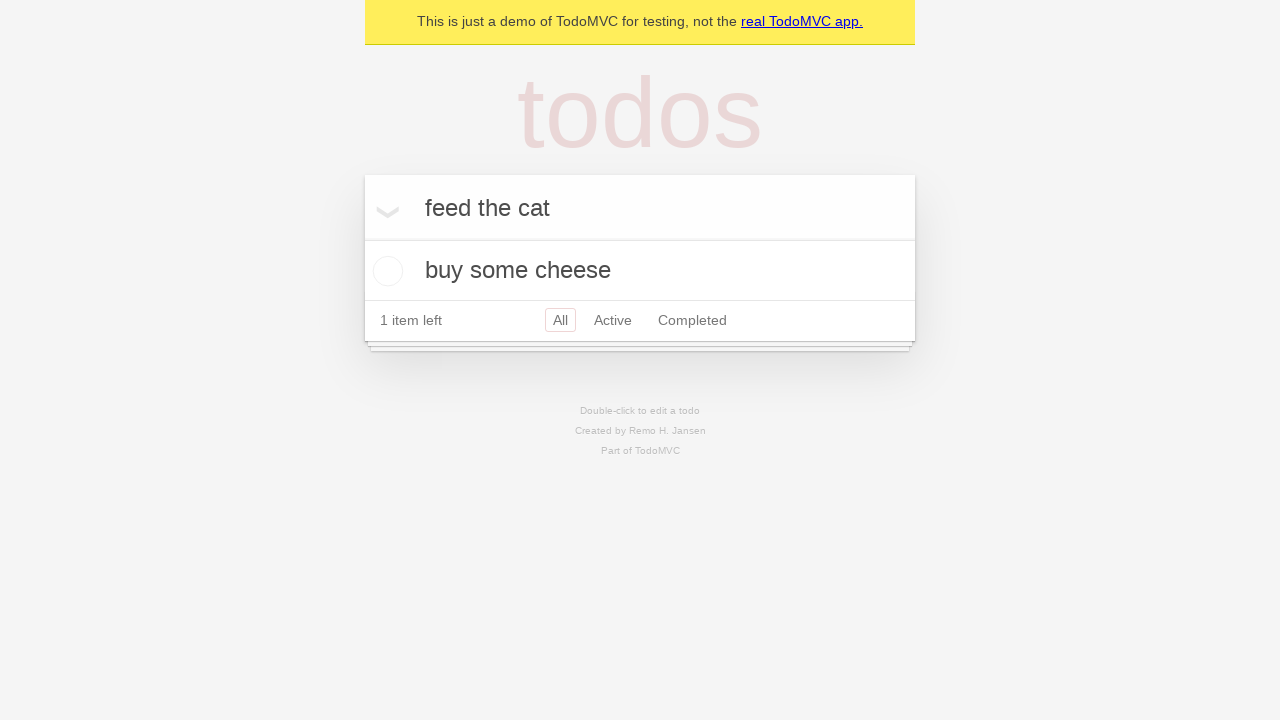

Pressed Enter to create second todo on .new-todo
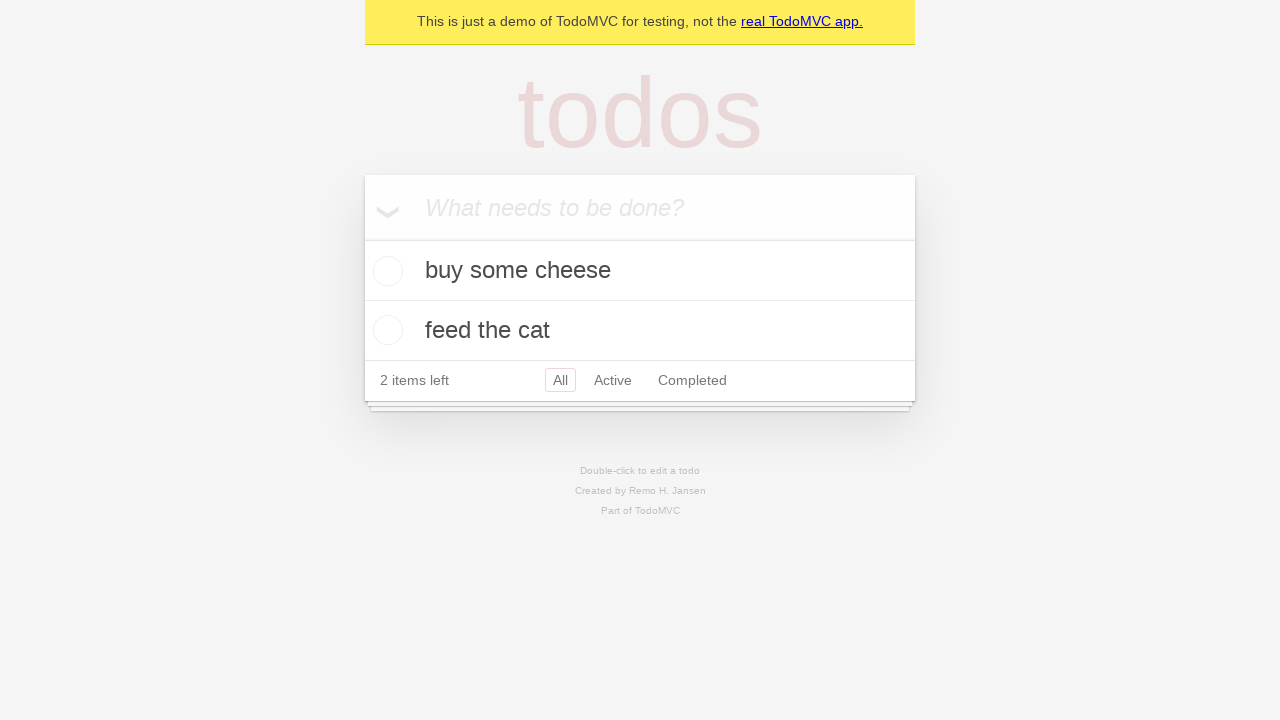

Filled new todo field with 'book a doctors appointment' on .new-todo
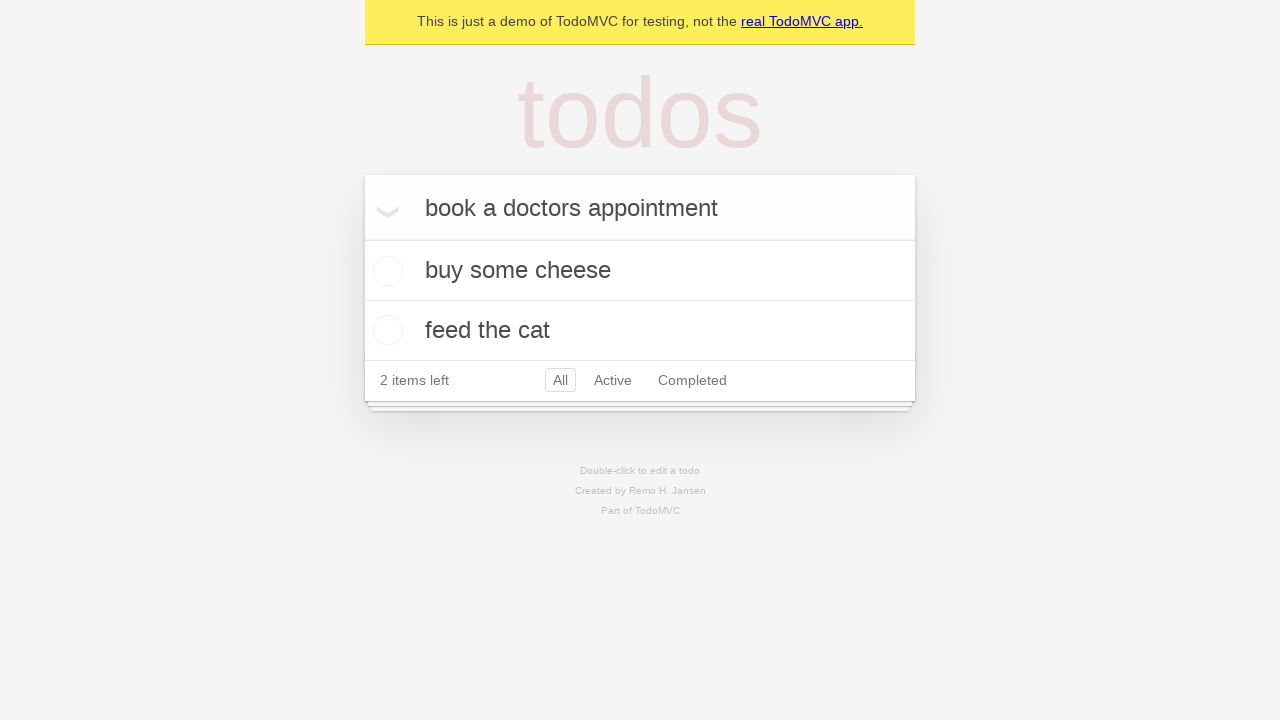

Pressed Enter to create third todo on .new-todo
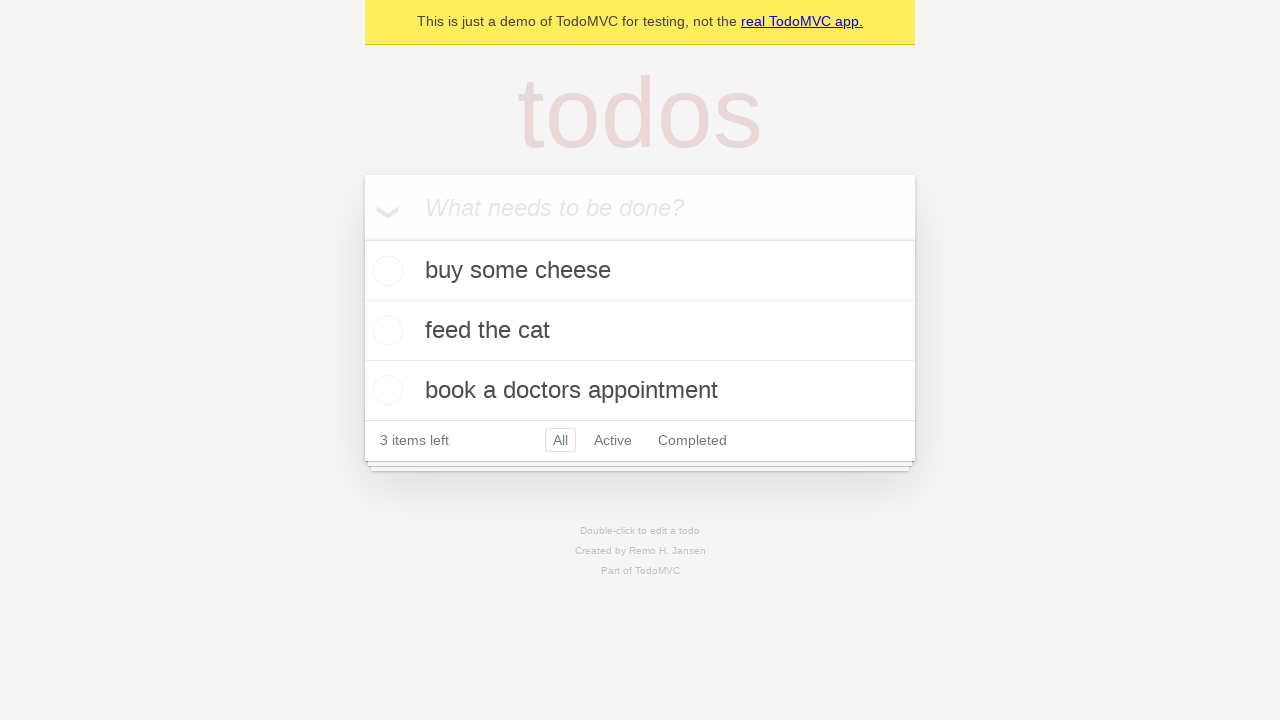

Checked the toggle-all checkbox to complete all todos at (362, 238) on .toggle-all
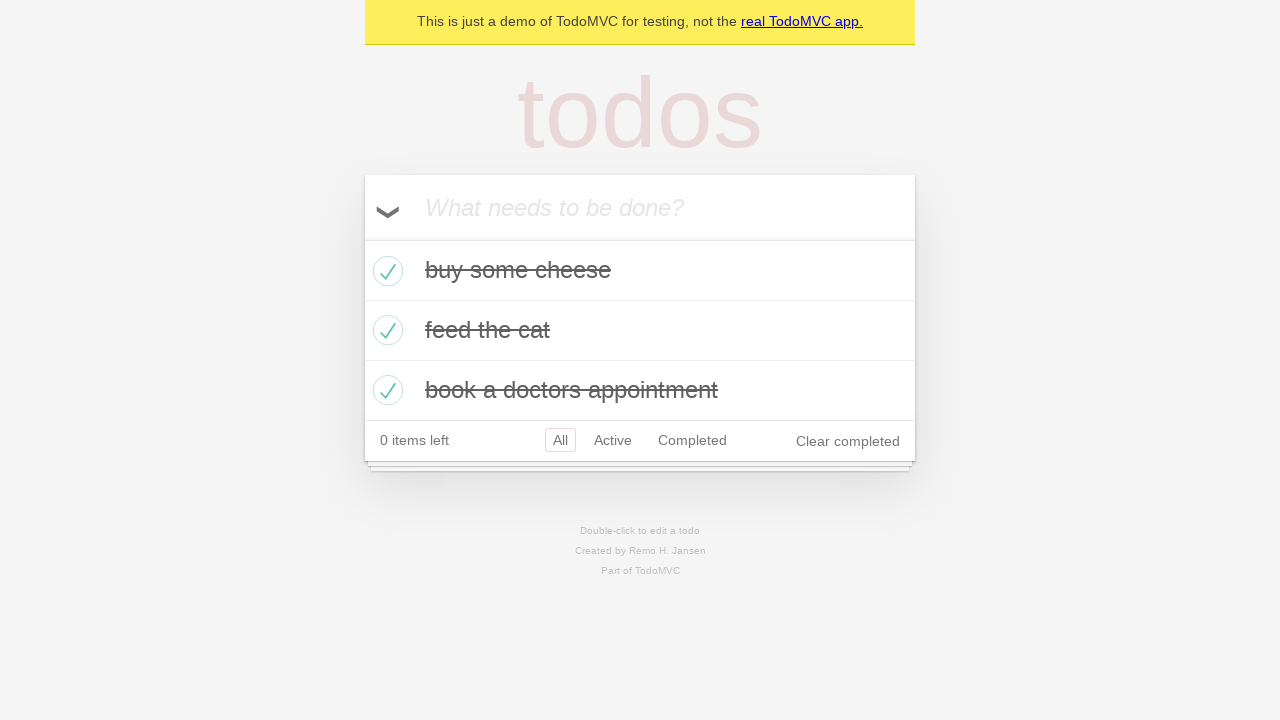

Unchecked the first todo item at (385, 271) on .todo-list li >> nth=0 >> .toggle
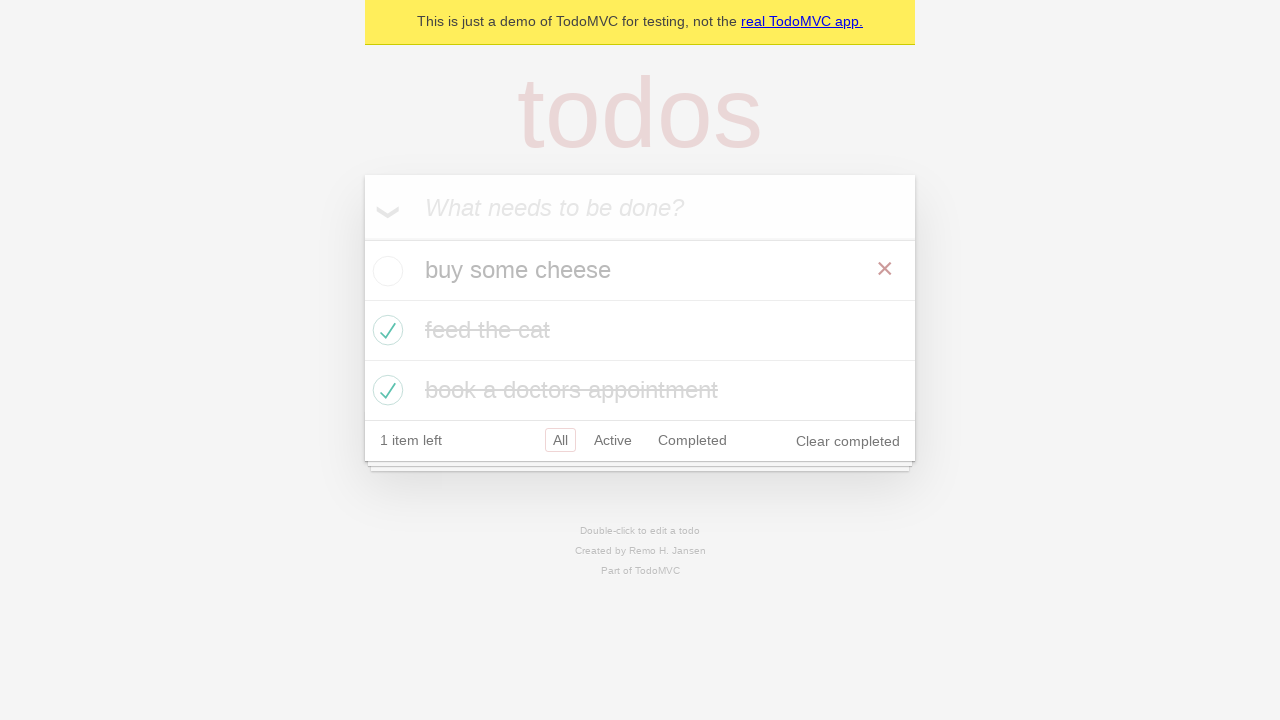

Checked the first todo item again at (385, 271) on .todo-list li >> nth=0 >> .toggle
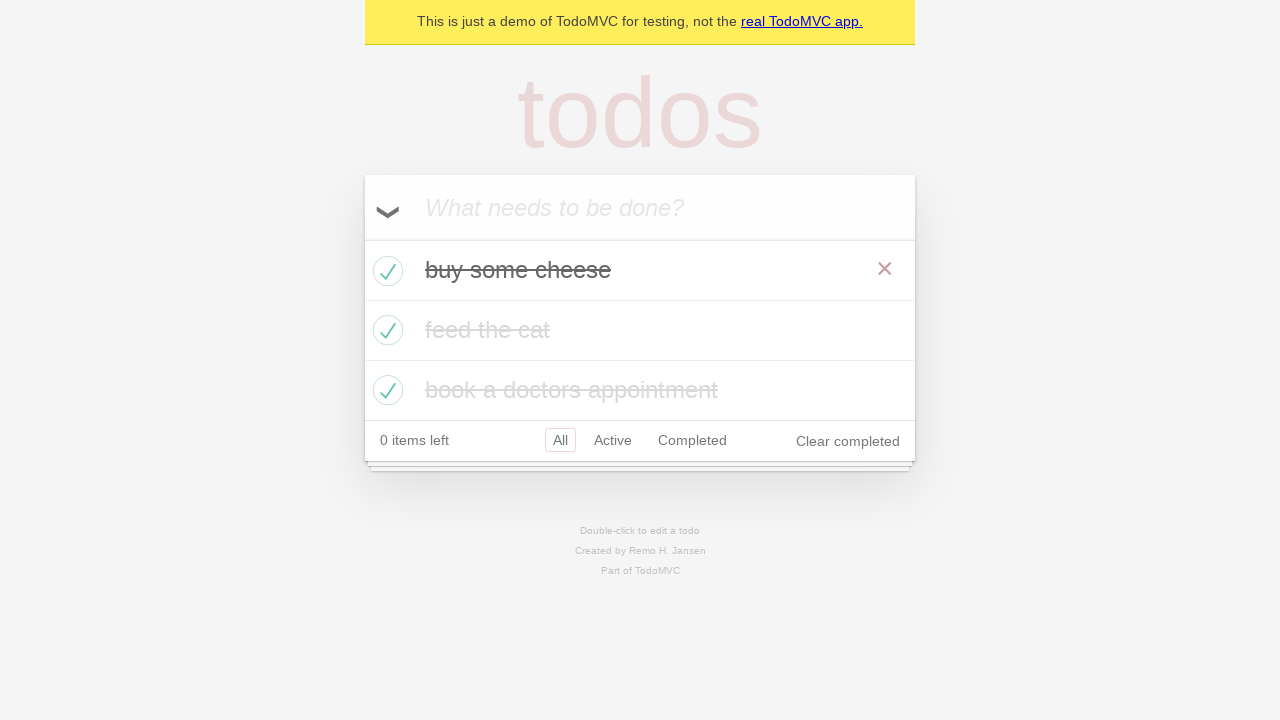

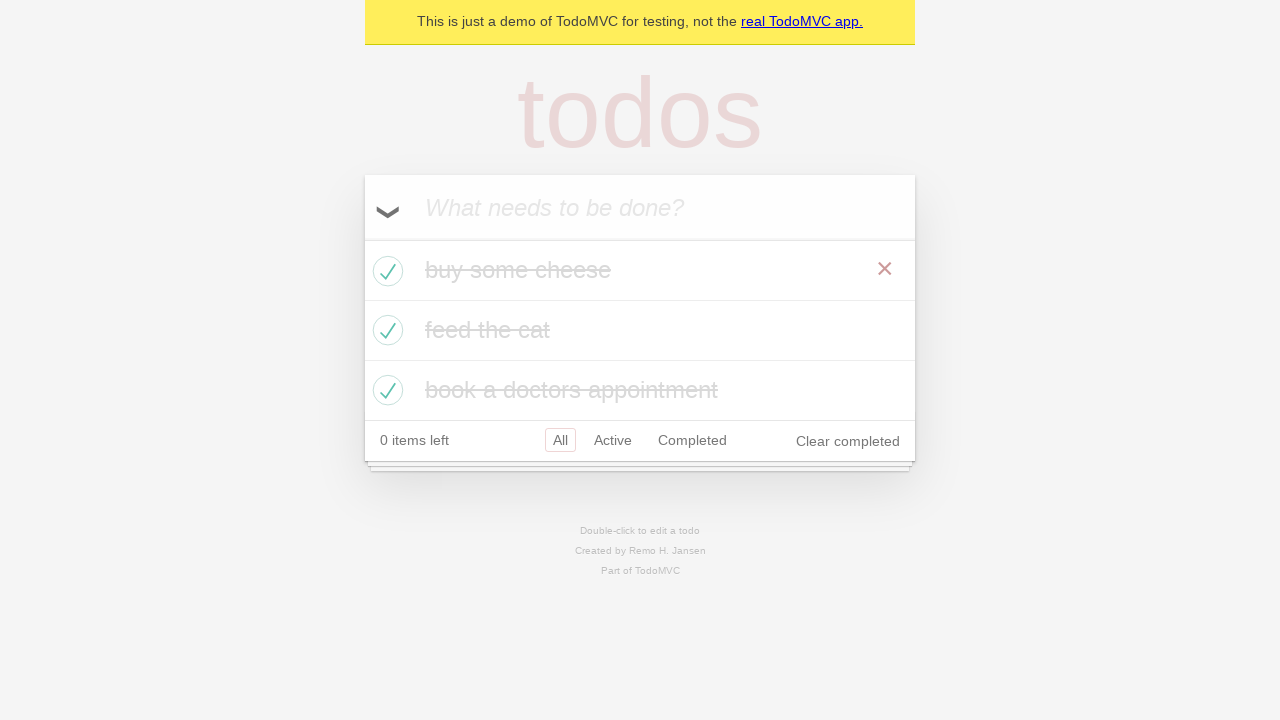